Searches for a product by entering a search term and clicking the search button to view search results

Starting URL: https://ecommerce-playground.lambdatest.io

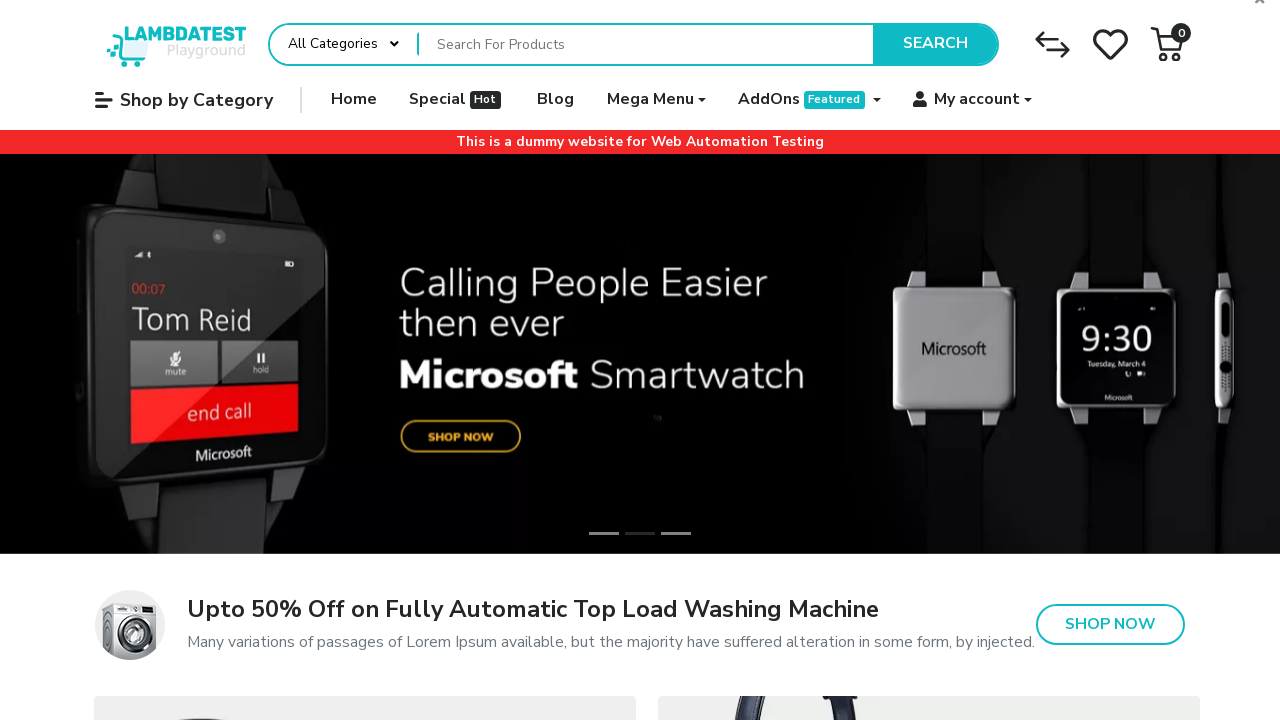

Clicked on the search textbox at (646, 44) on internal:role=textbox[name="Search For Products"i]
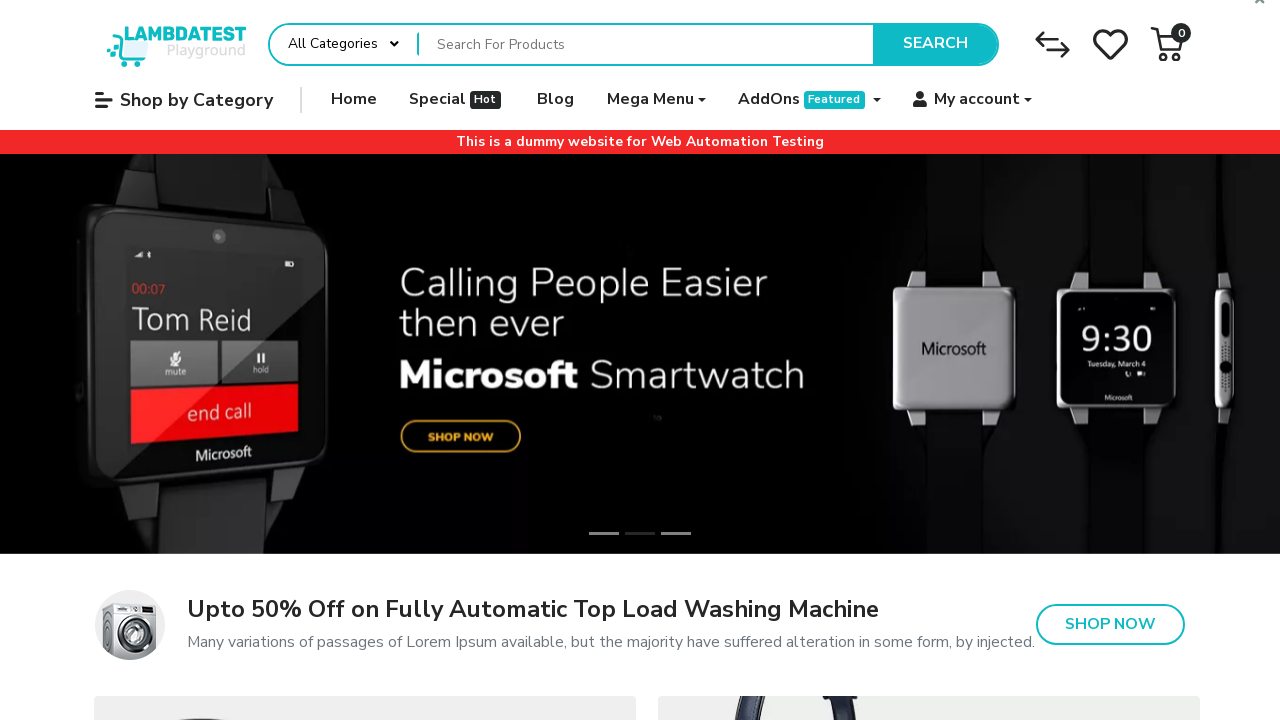

Filled search textbox with 'MacBook' on internal:role=textbox[name="Search For Products"i]
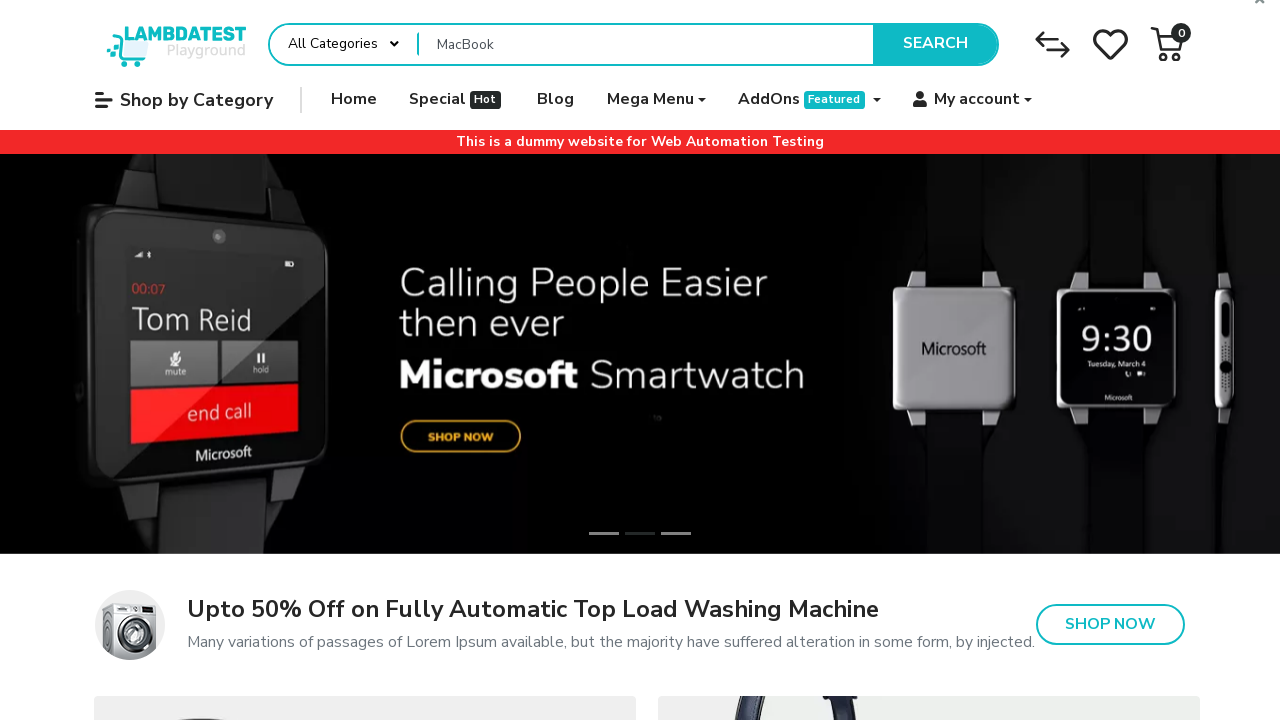

Clicked the Search button at (935, 44) on internal:role=button[name="Search"i]
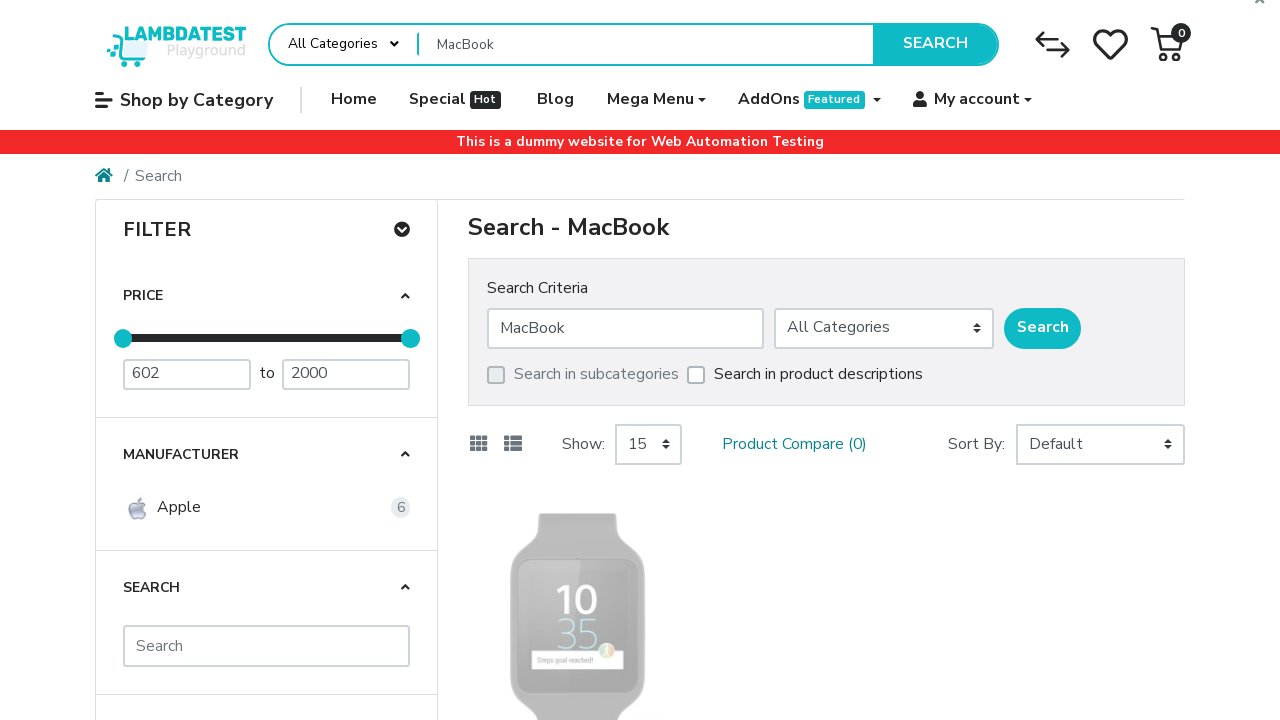

Waited for network to become idle
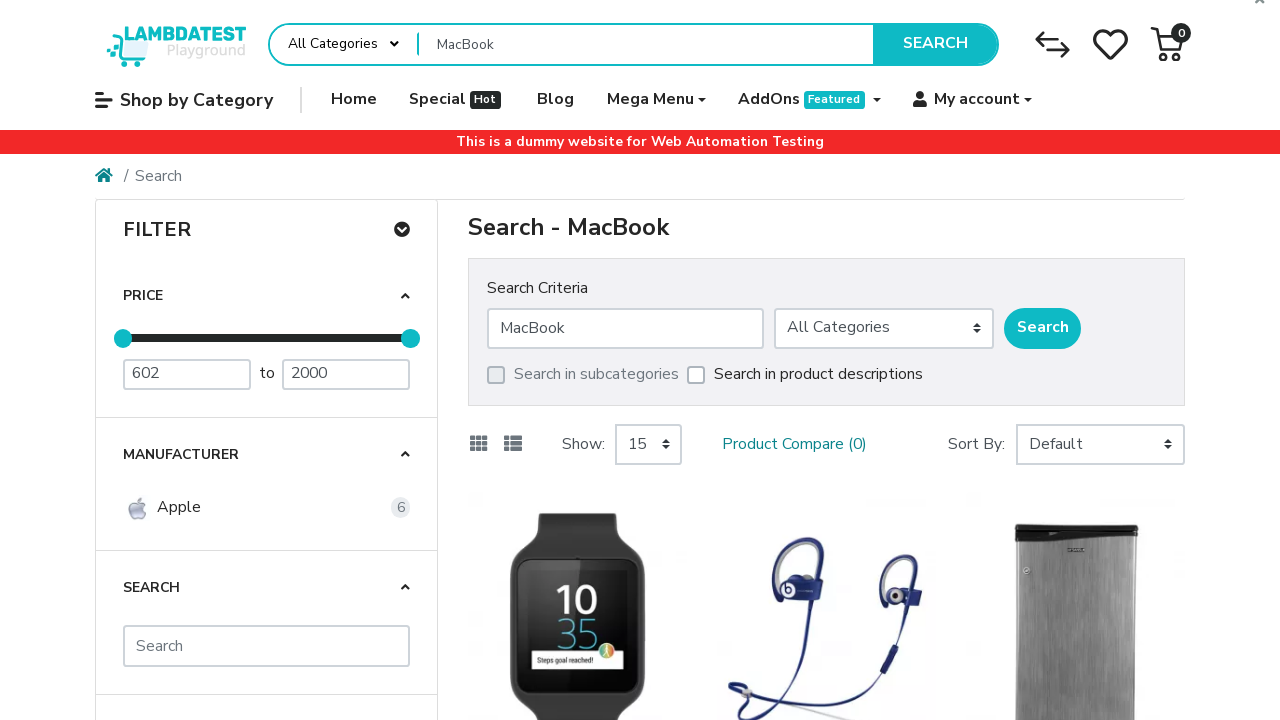

Waited for DOM content to be loaded
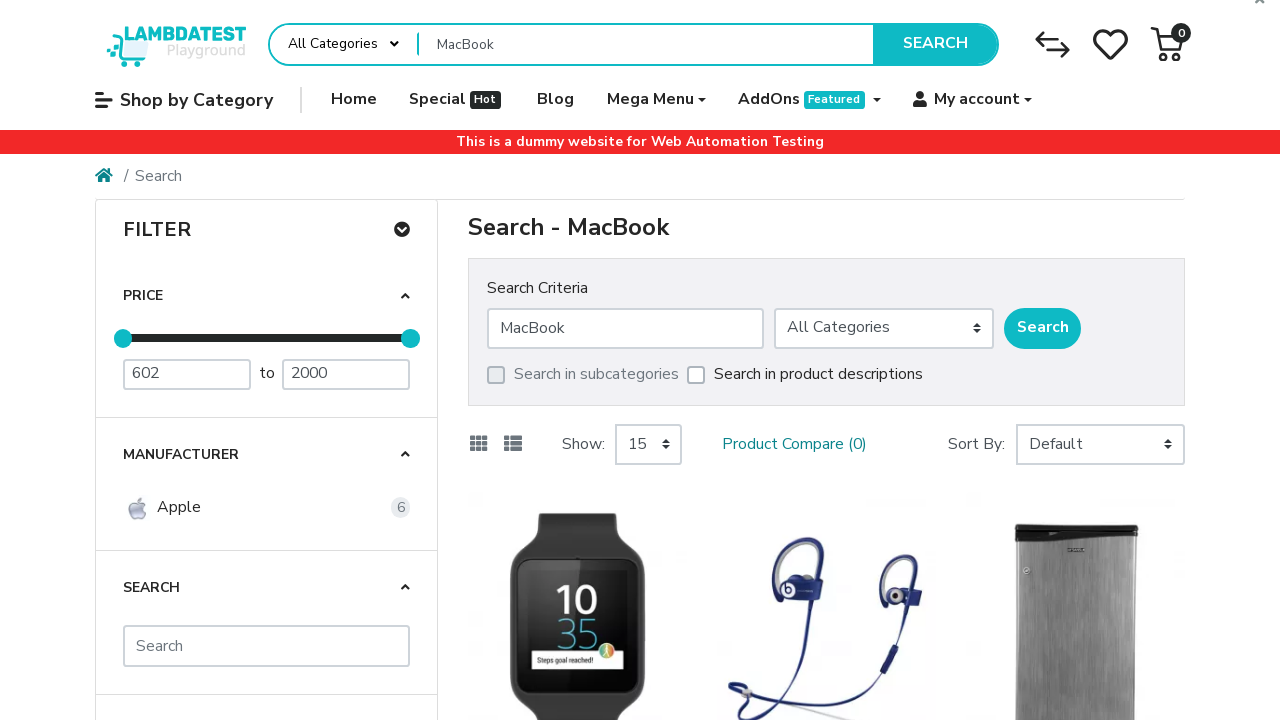

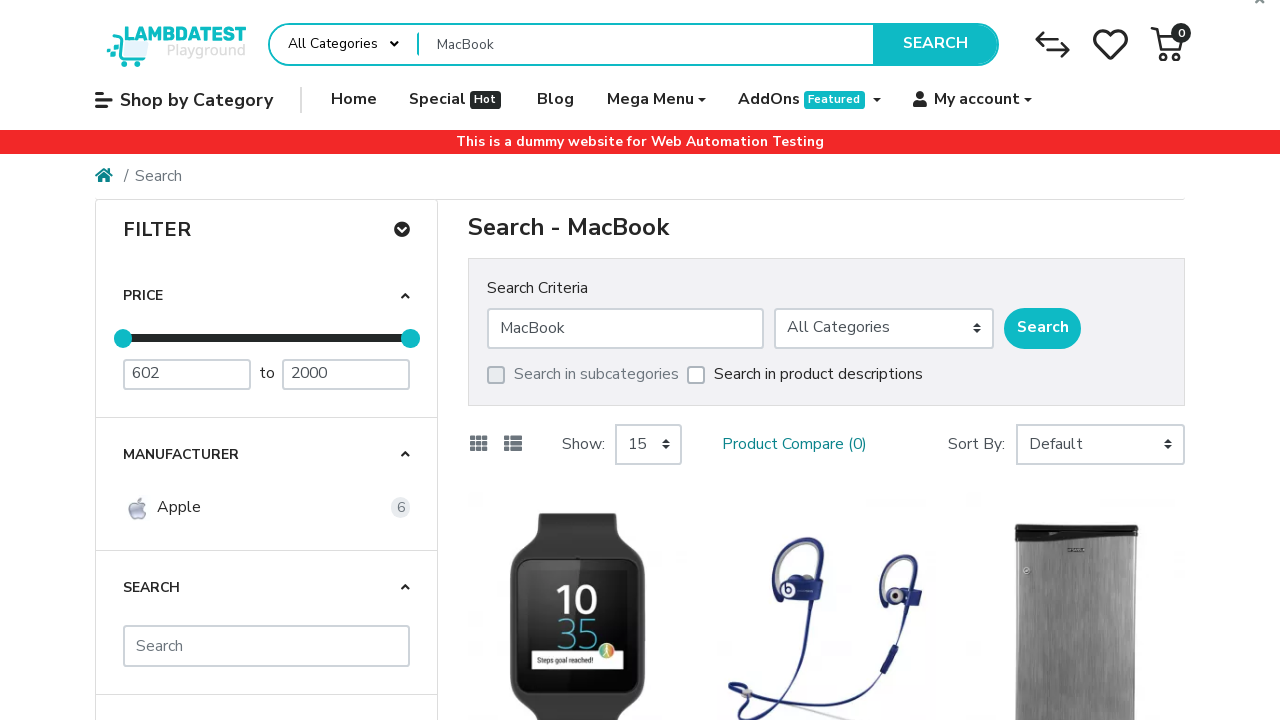